Tests a Selenium practice form by filling out various form elements including text fields, radio buttons, date picker, checkboxes, dropdowns, and multi-select boxes, then submits the form.

Starting URL: https://www.techlistic.com/p/selenium-practice-form.html

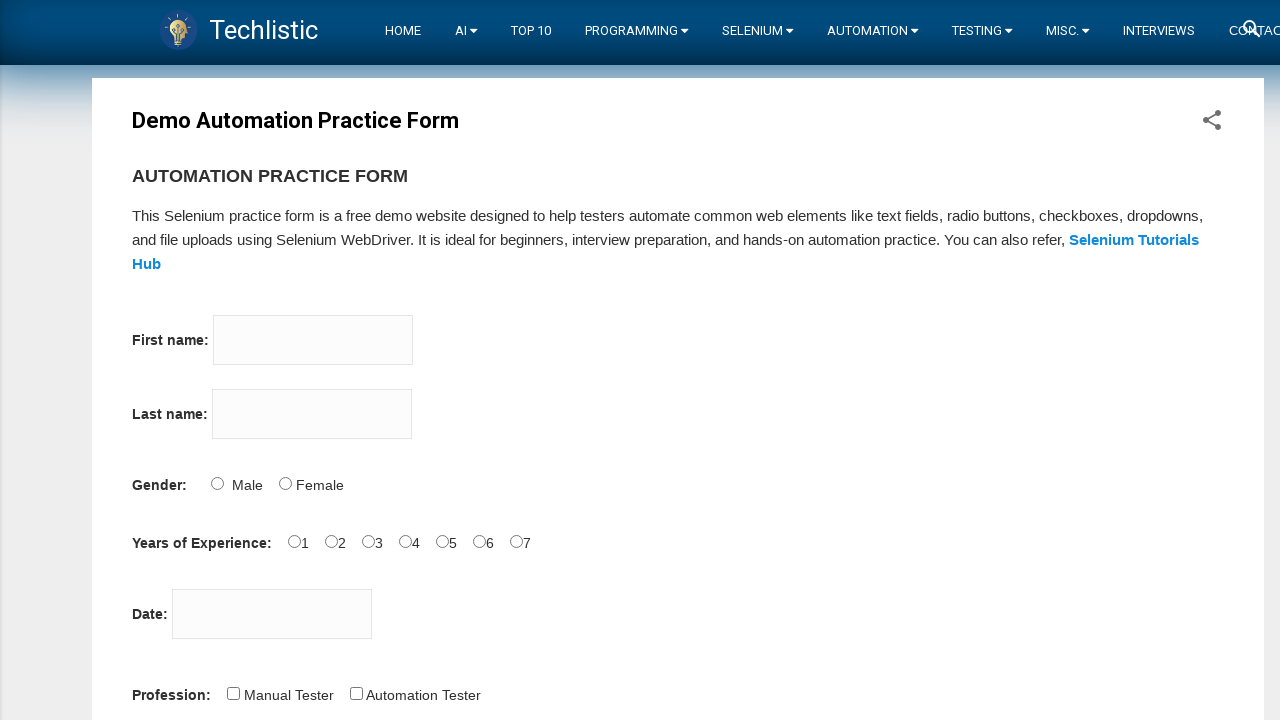

Filled first name field with 'Carlos' on input[name='firstname']
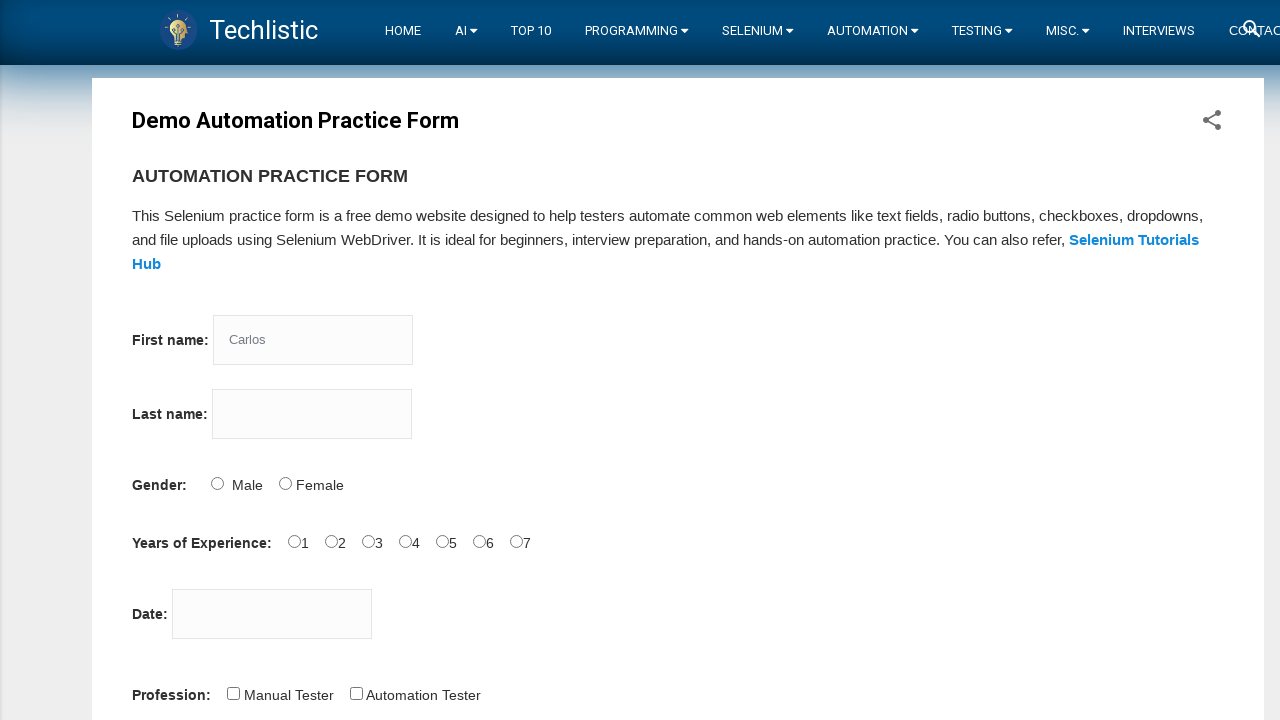

Filled last name field with 'Rodriguez' on input[name='lastname']
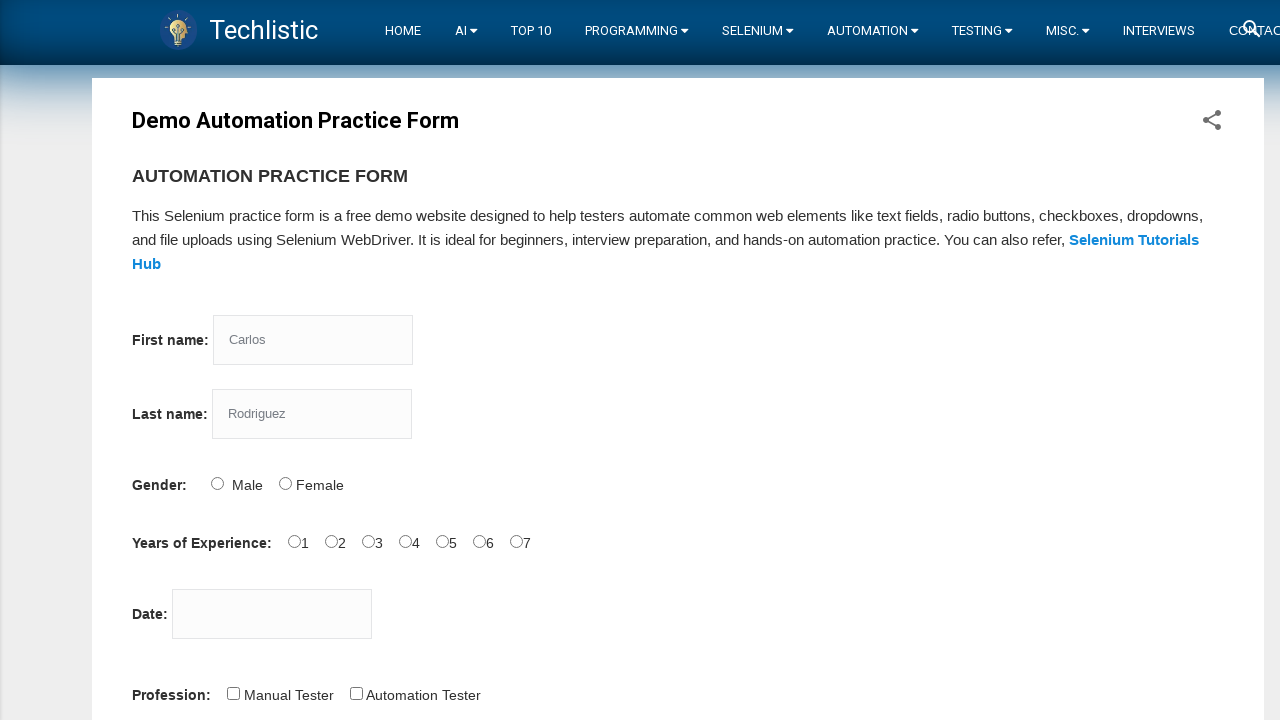

Selected Male radio button for gender at (217, 483) on input#sex-0
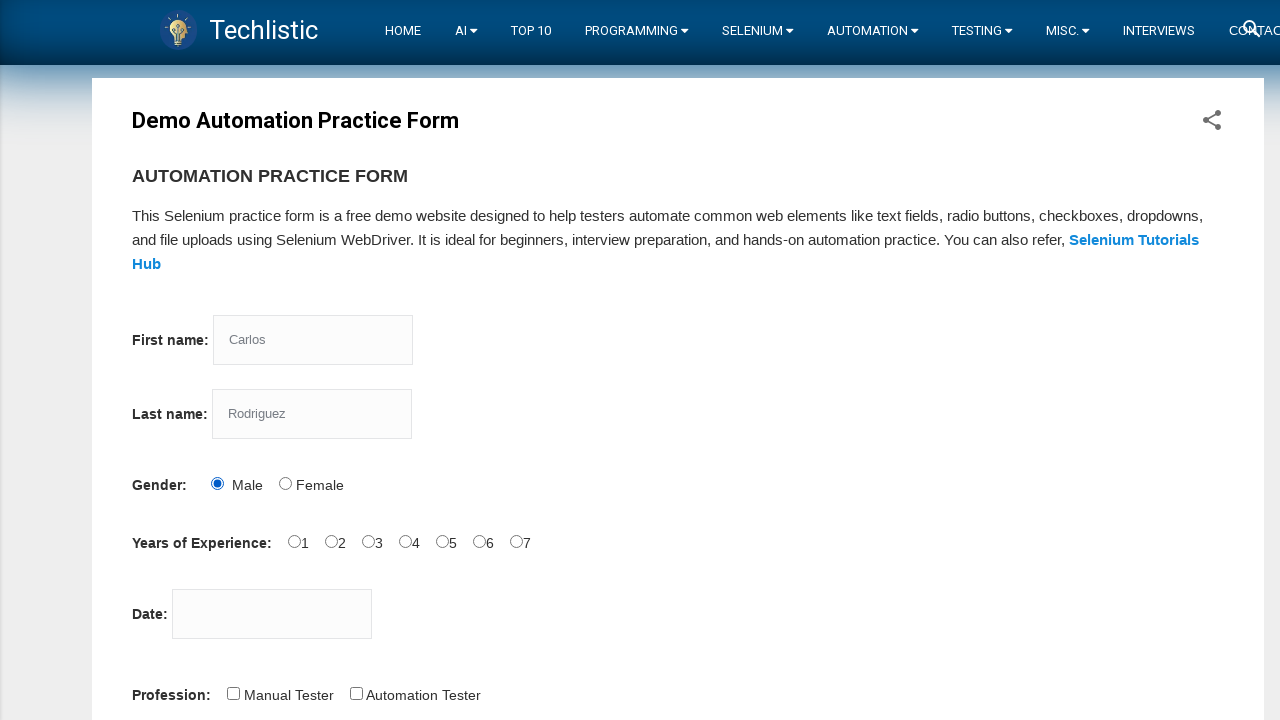

Selected 3 years experience radio button at (368, 541) on input#exp-2
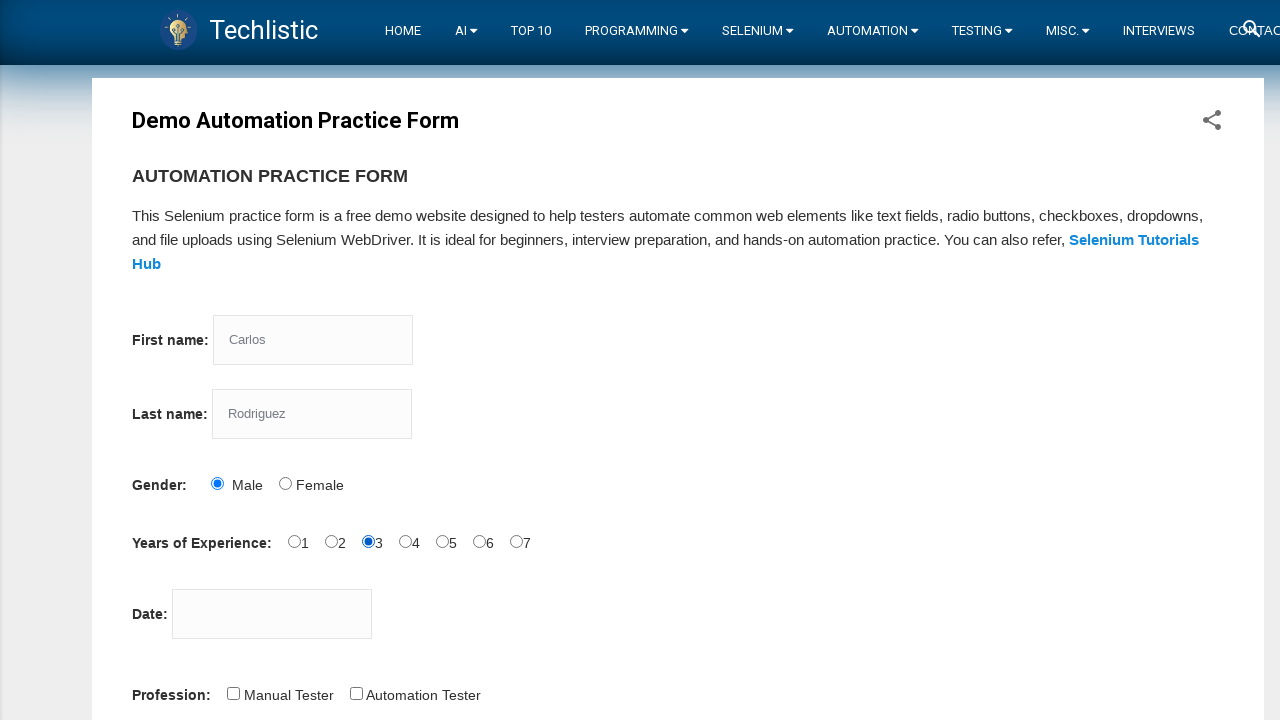

Filled date picker with '05/15/2024' on input#datepicker
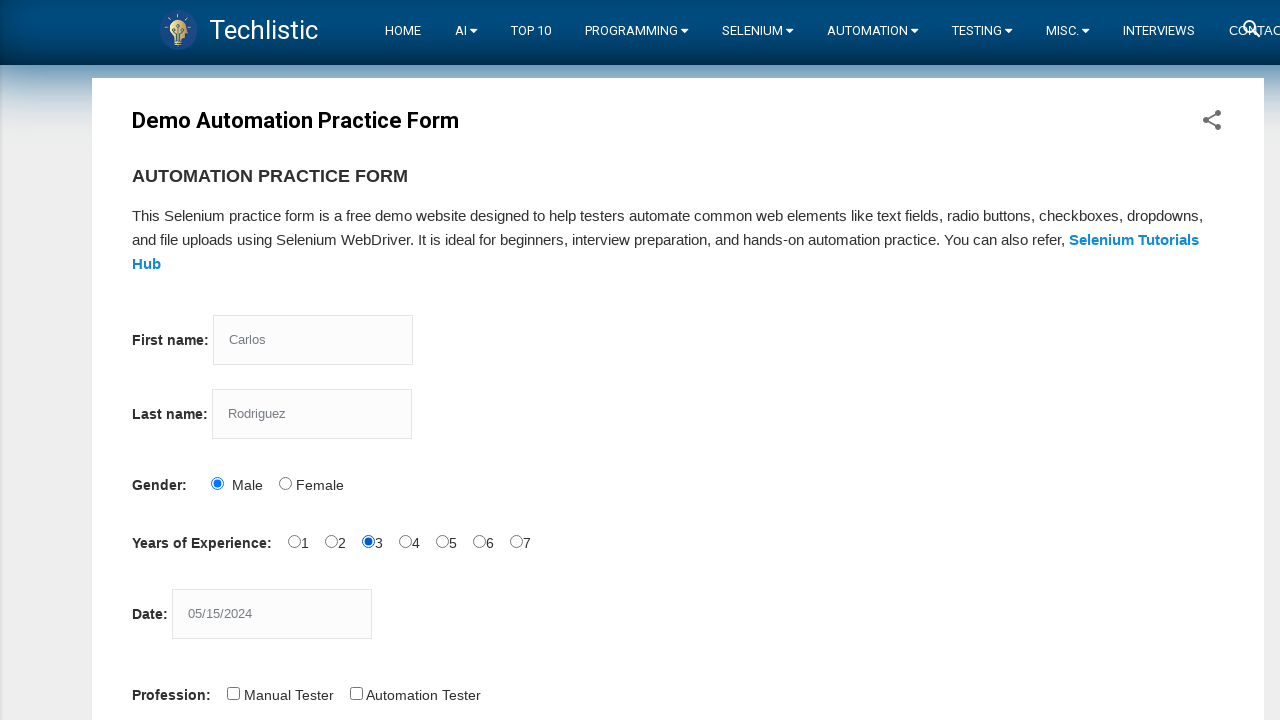

Checked Manual Tester profession checkbox at (233, 693) on input#profession-0
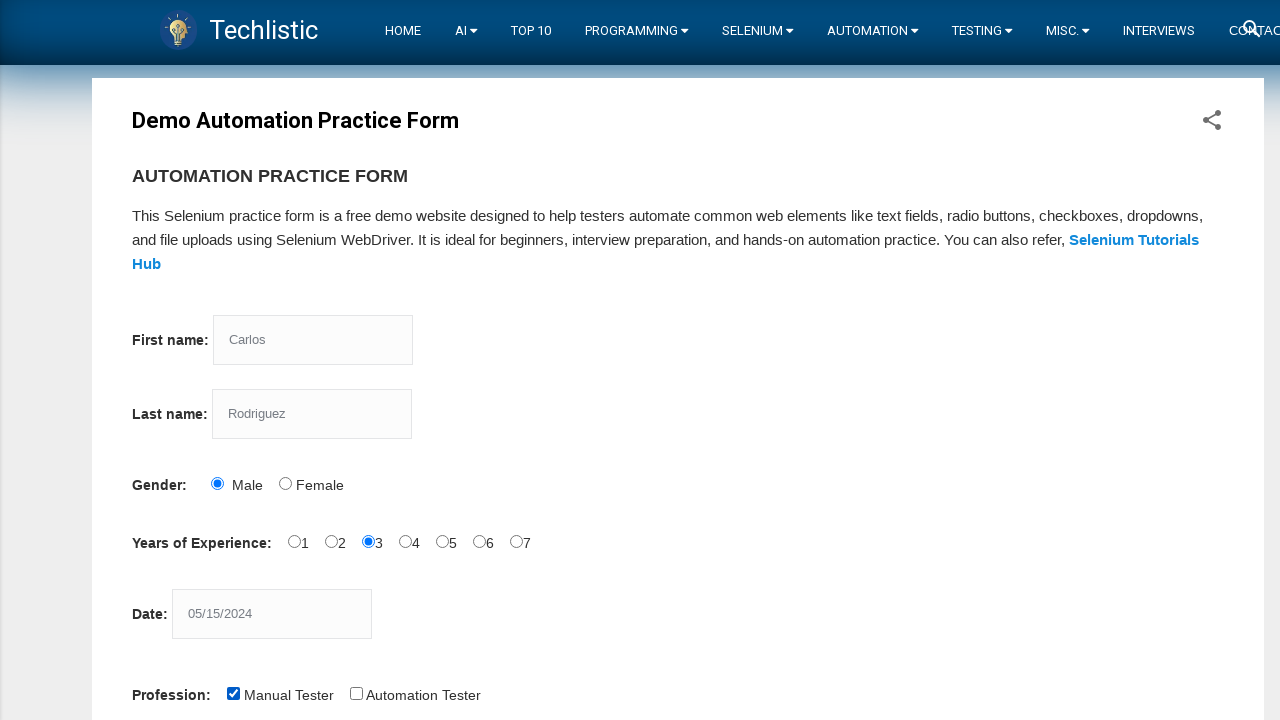

Checked Selenium IDE automation tool checkbox at (281, 360) on input#tool-0
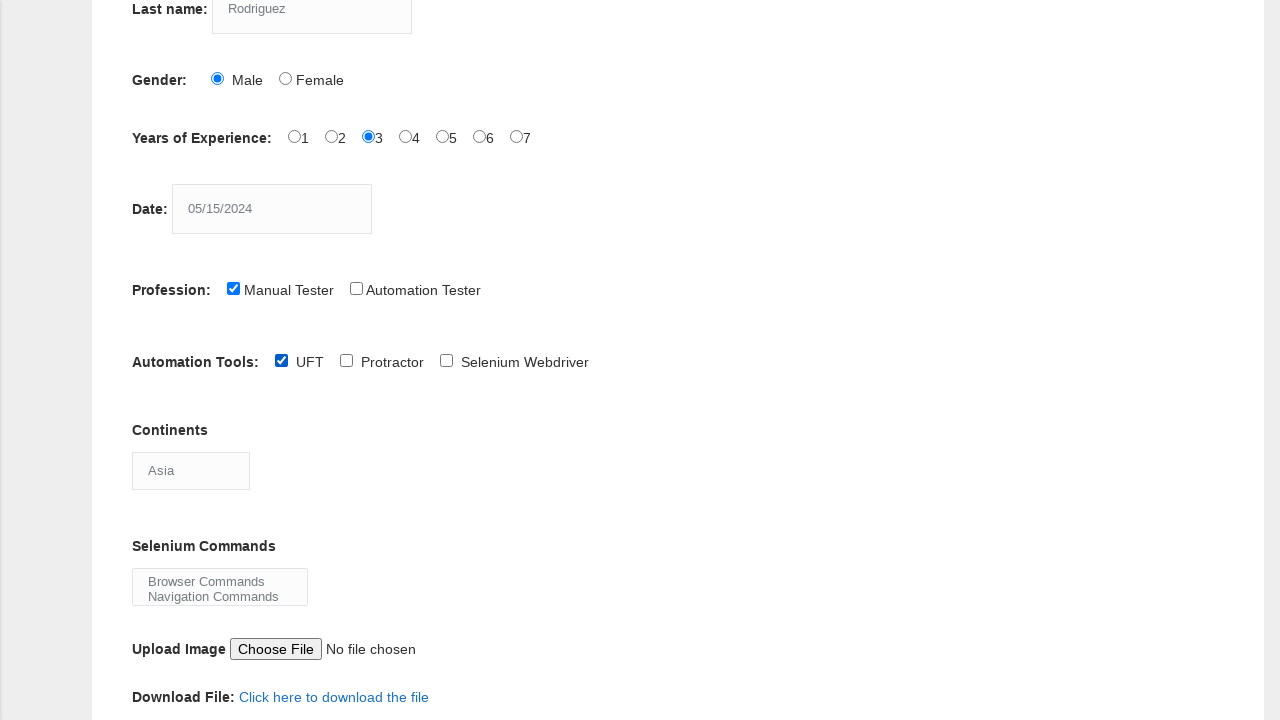

Selected 'Europe' from continents dropdown on select#continents
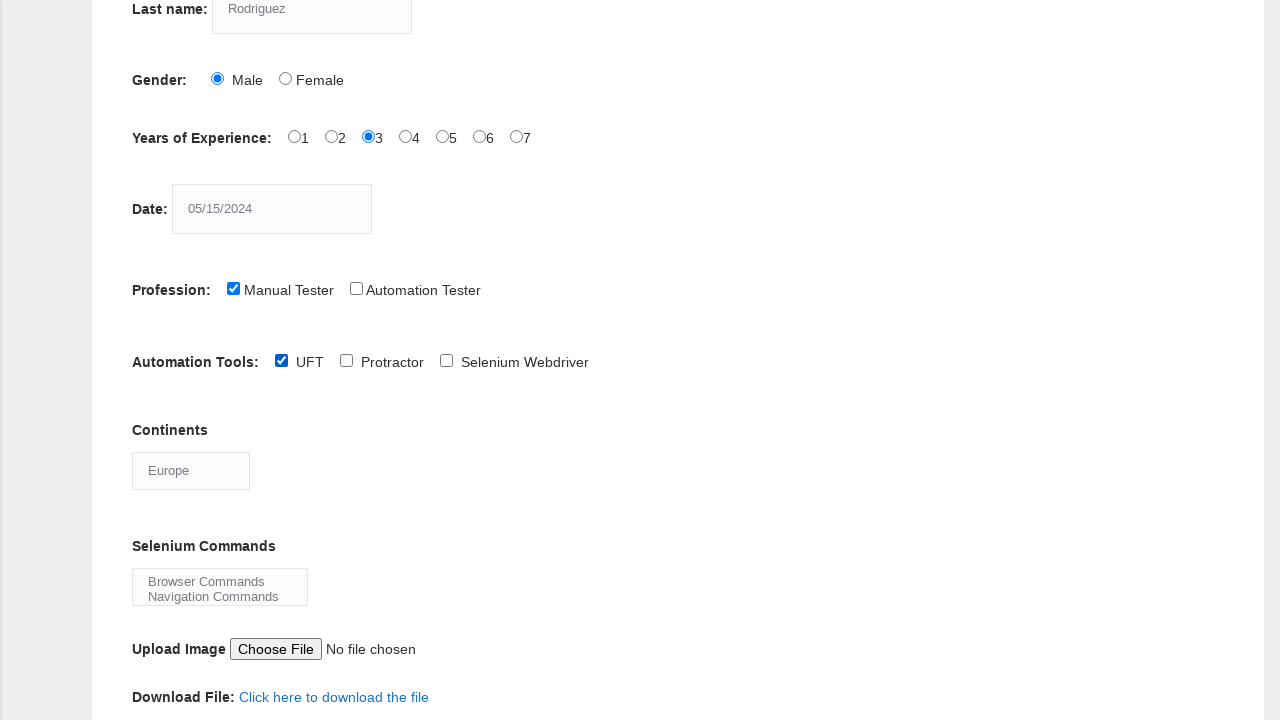

Selected 'Browser Commands' and 'Navigation Commands' from multi-select box on select#selenium_commands
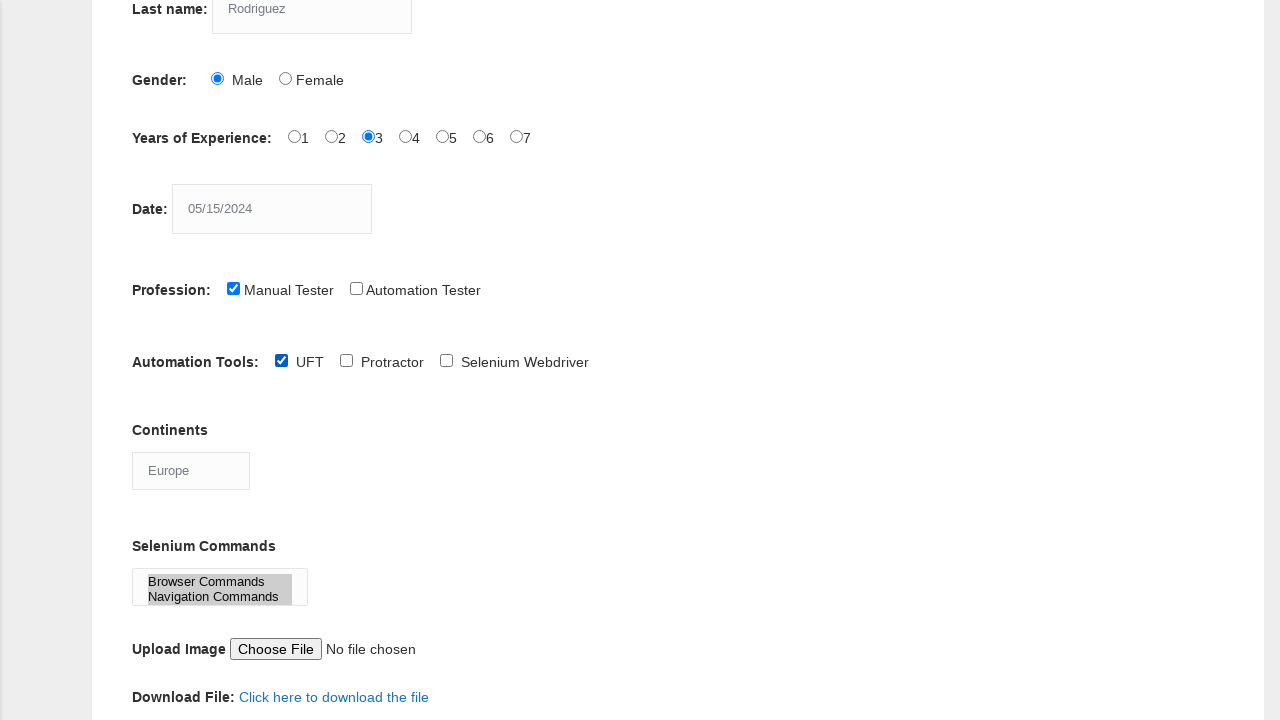

Clicked Submit button to submit the form at (157, 360) on button#submit
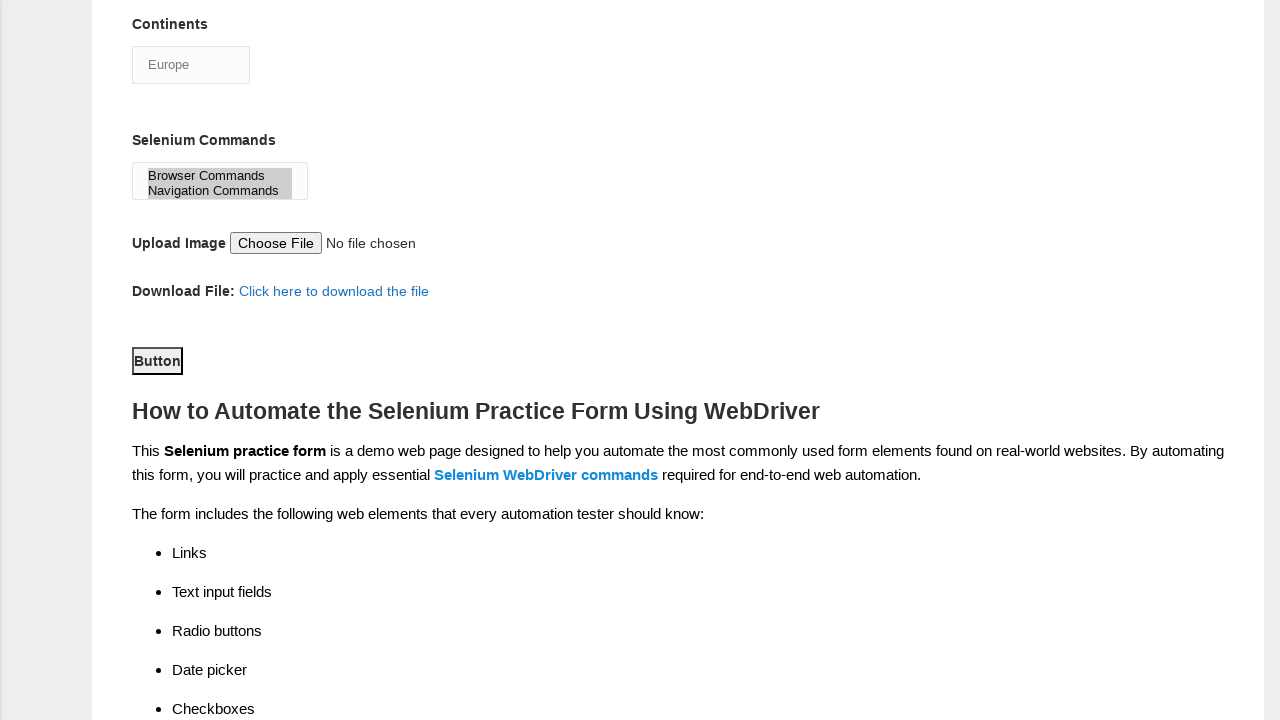

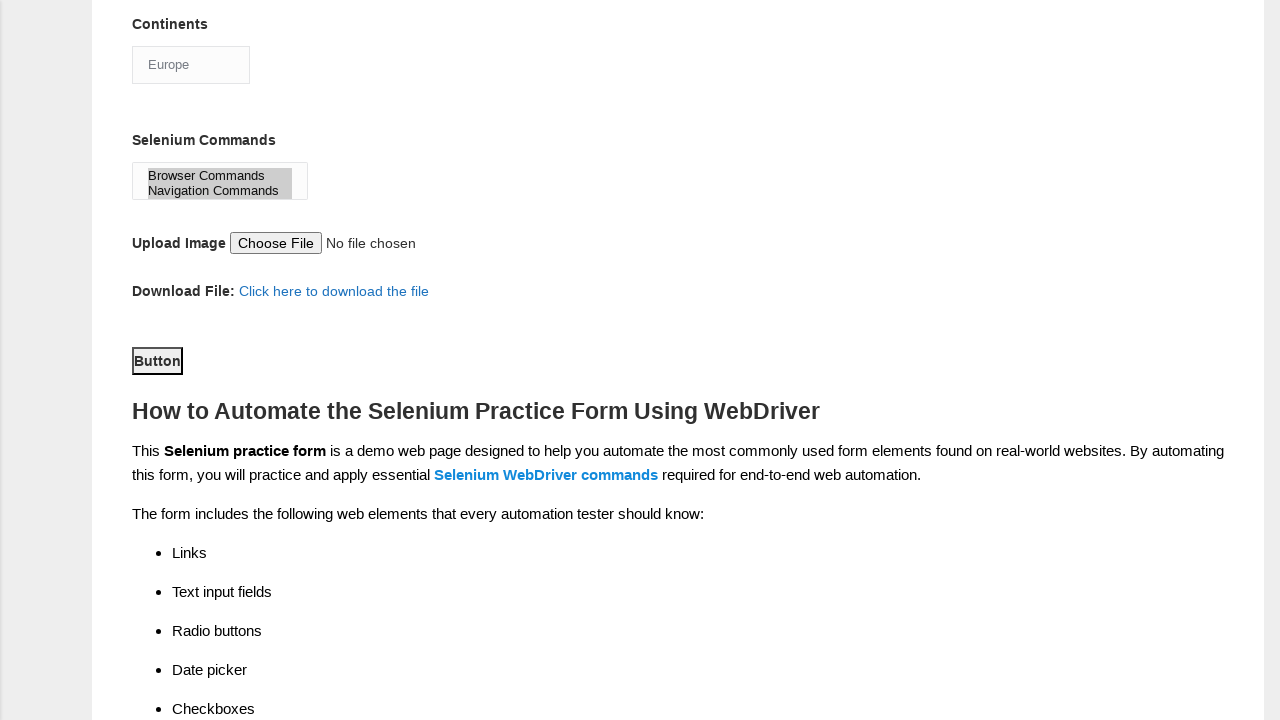